Tests that a button becomes visible after 5 seconds, verifying the dynamic visibility behavior on the page

Starting URL: https://demoqa.com/dynamic-properties

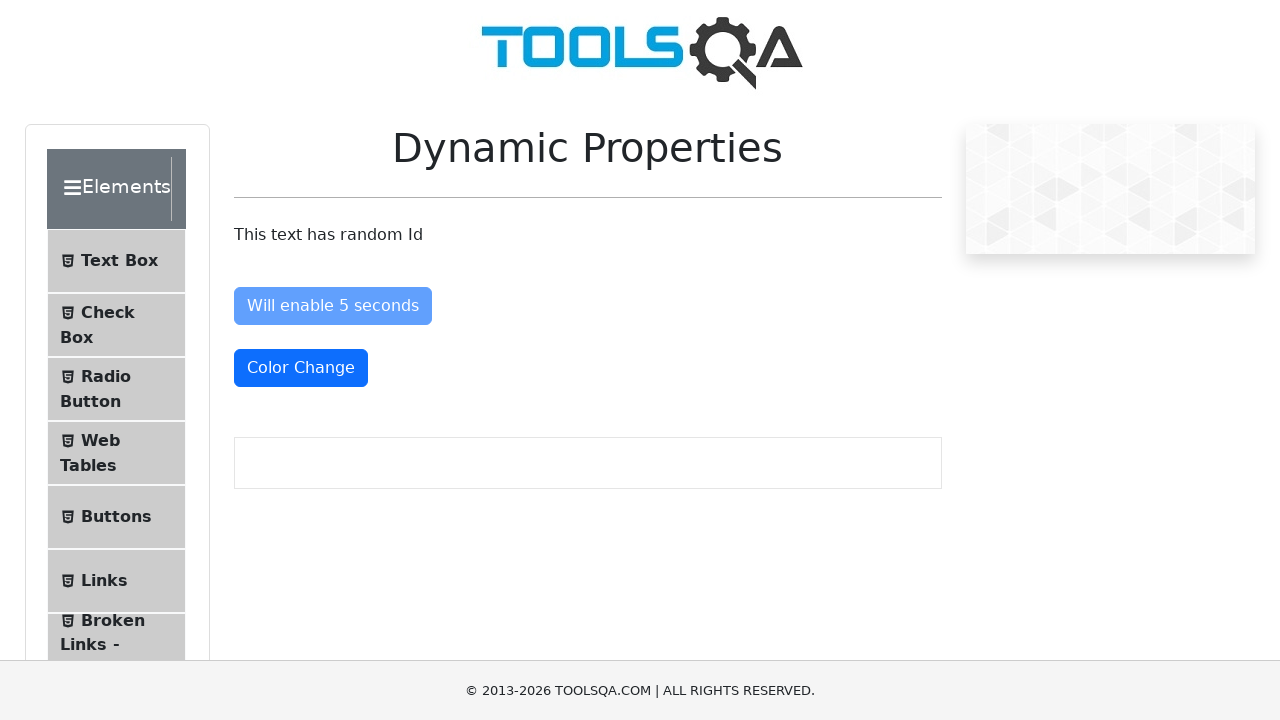

Located the 'Visible After 5 Seconds' button element
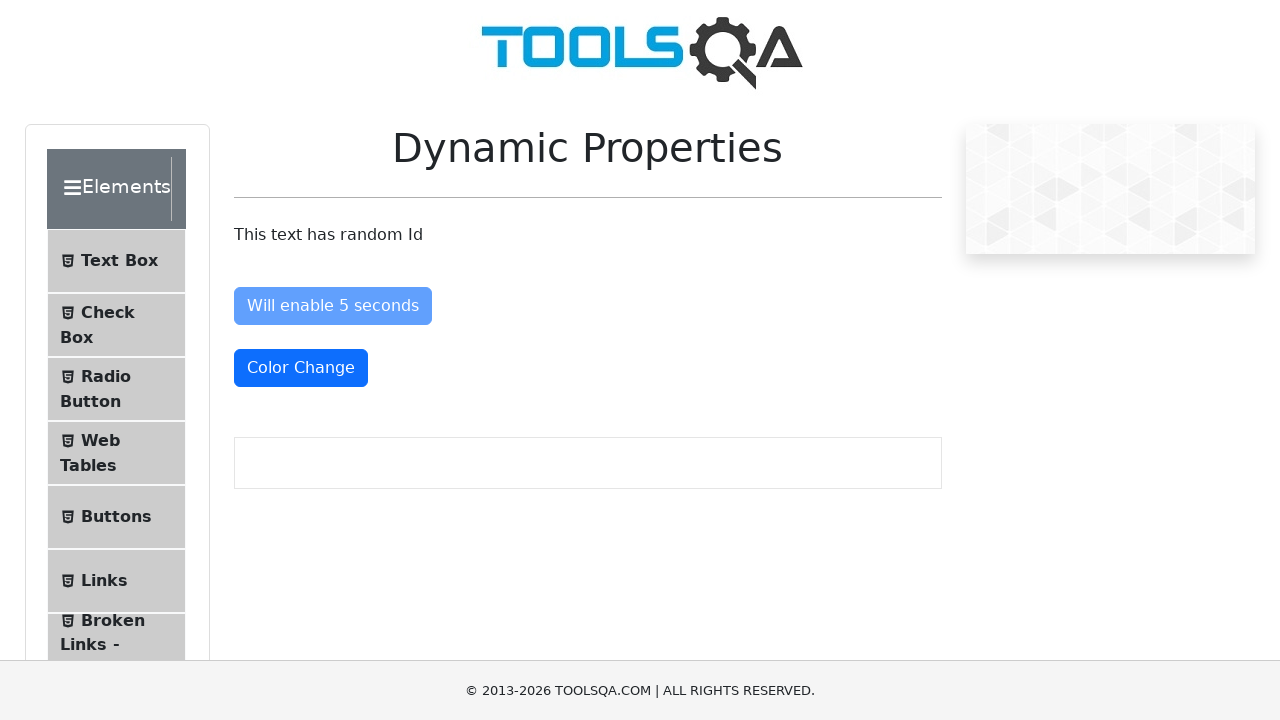

Waited for button to become visible (up to 10 seconds)
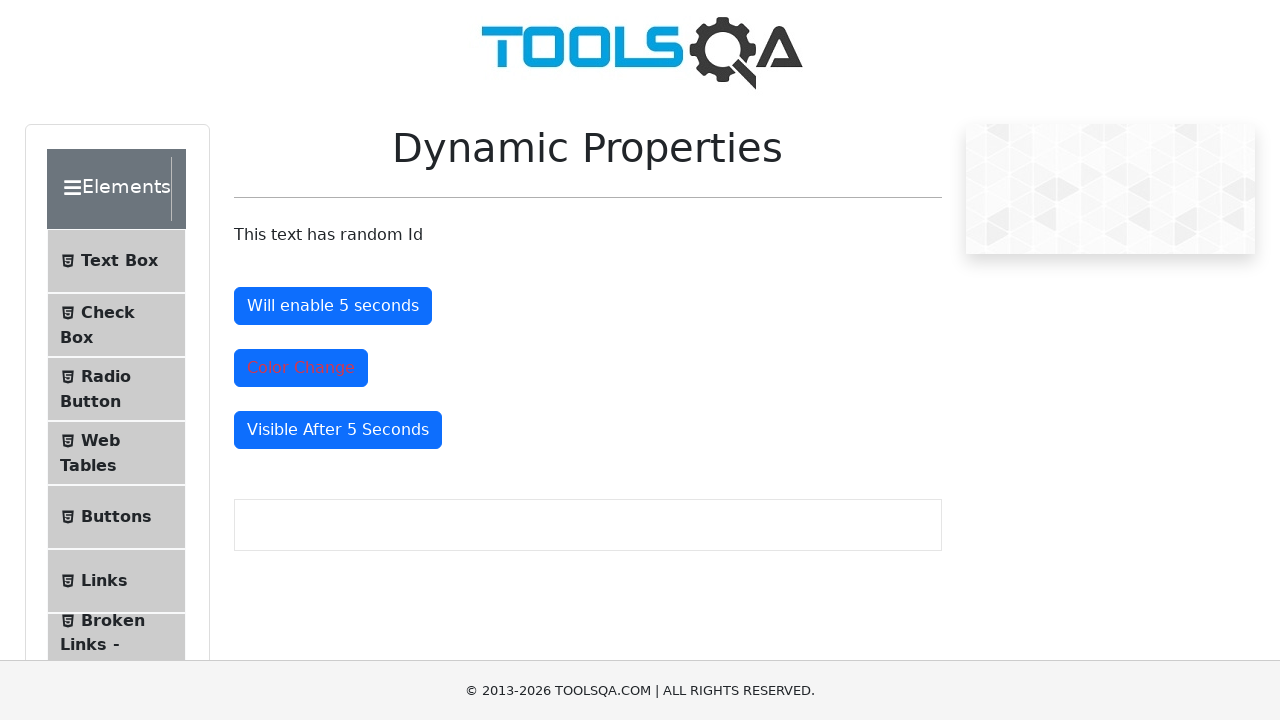

Verified that the button is now visible
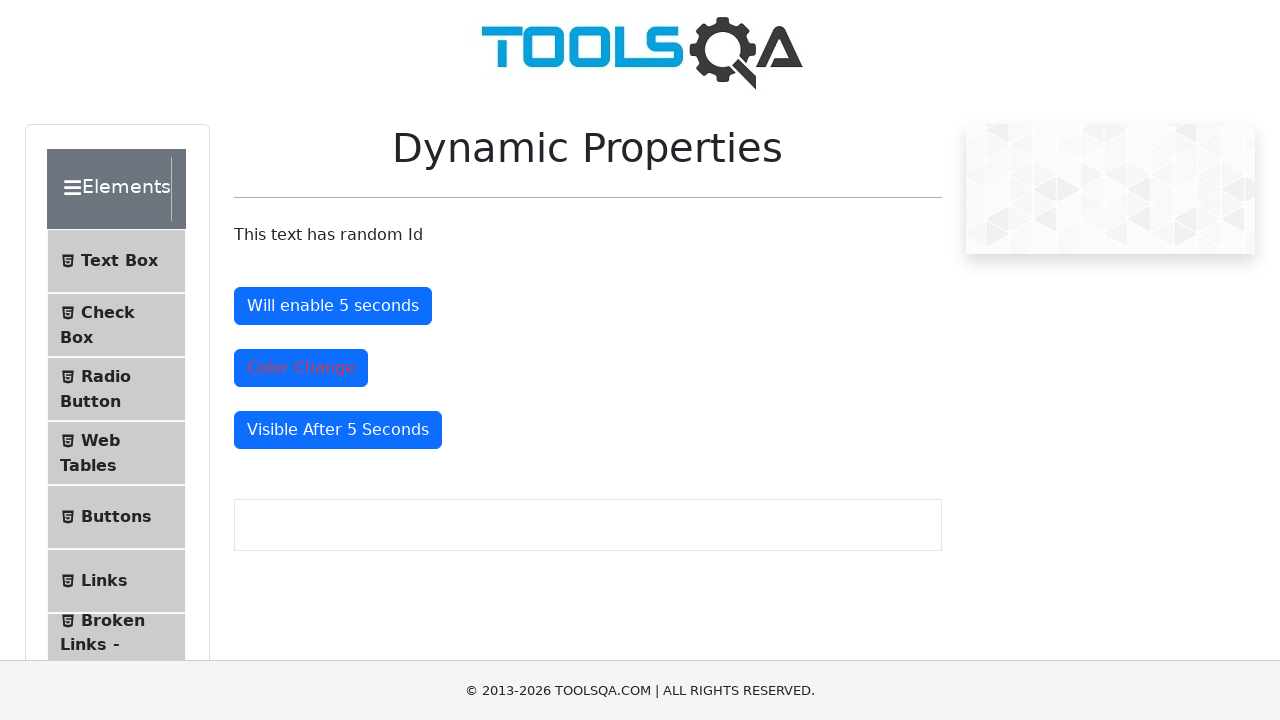

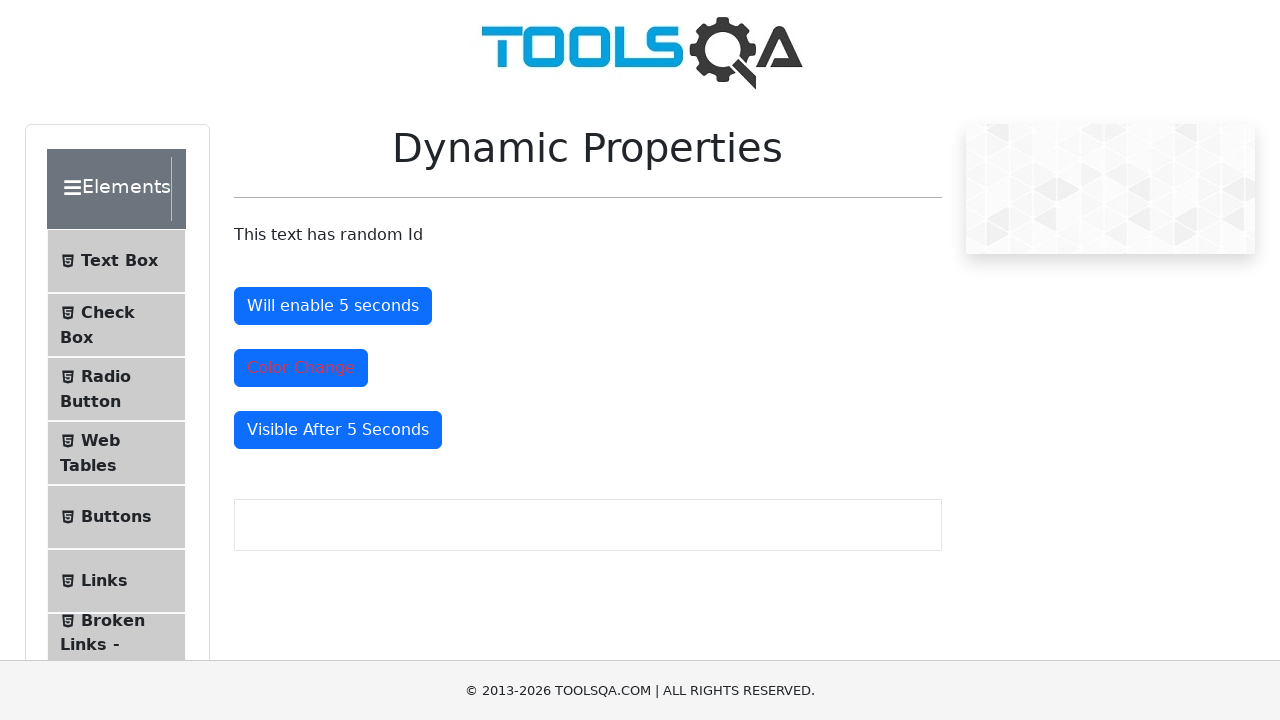